Tests checkbox functionality by locating two checkboxes and clicking each one if it is not already selected

Starting URL: https://the-internet.herokuapp.com/checkboxes

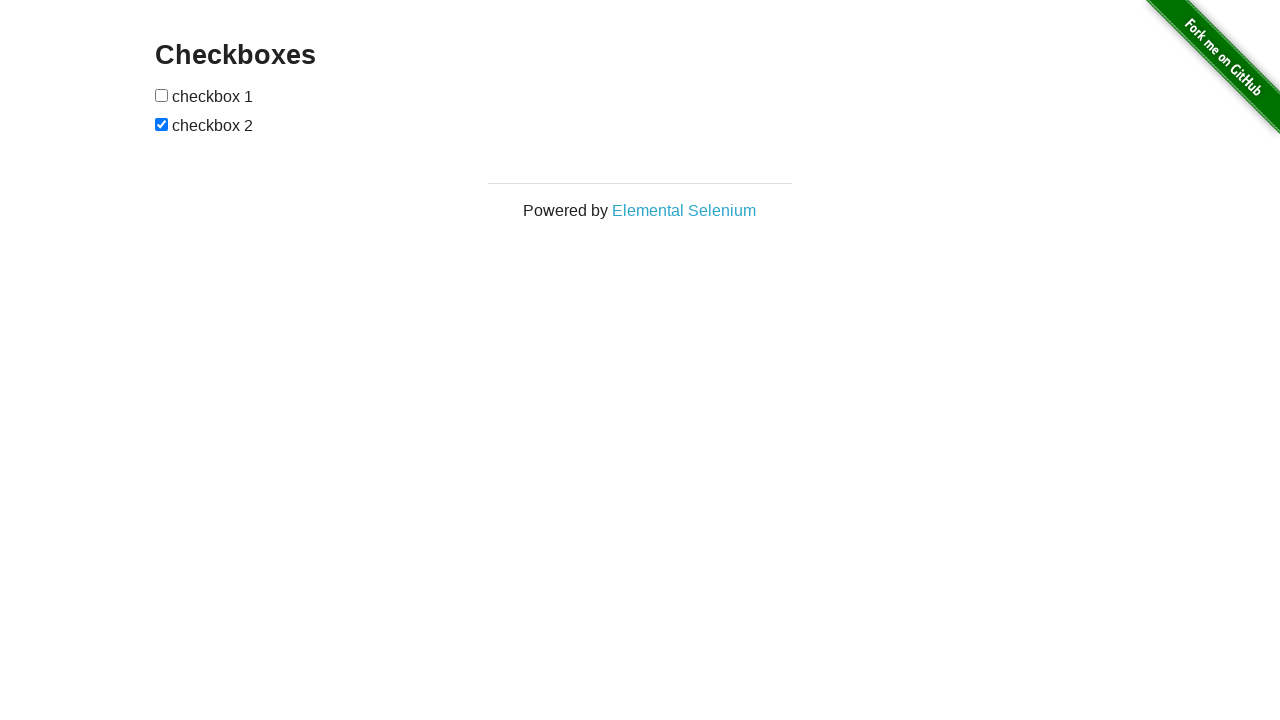

Navigated to checkboxes test page
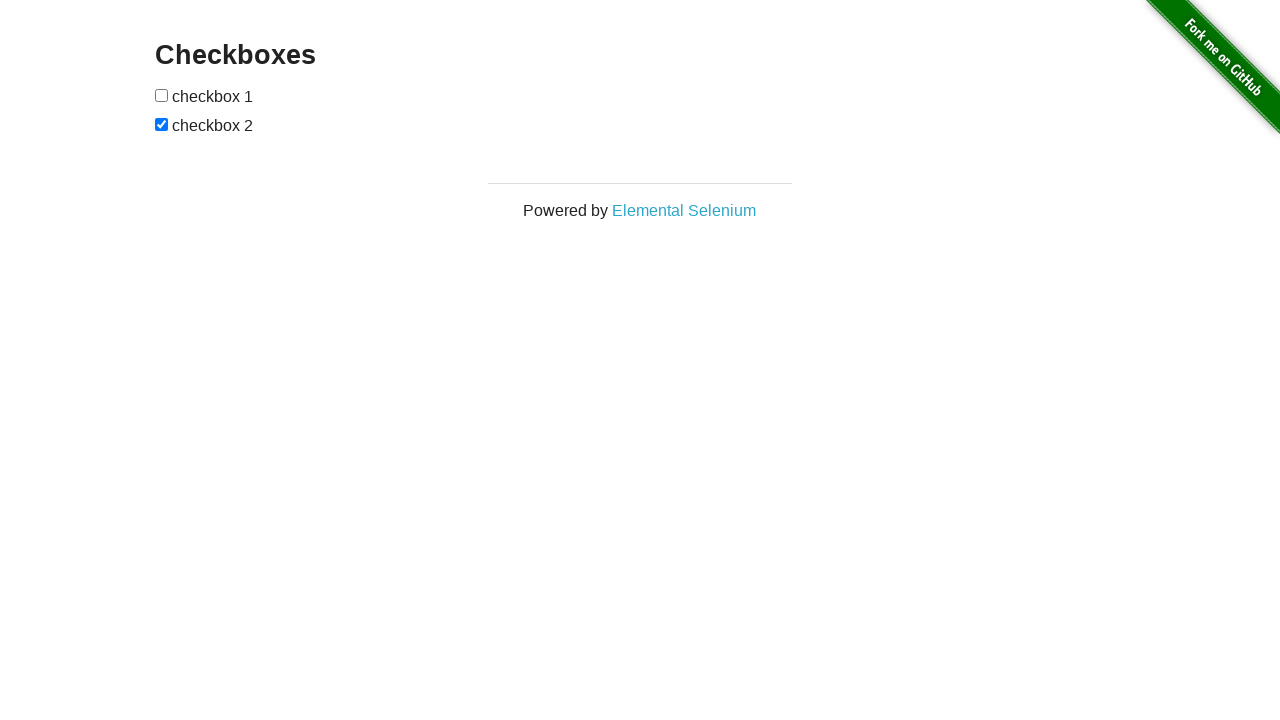

Located first checkbox
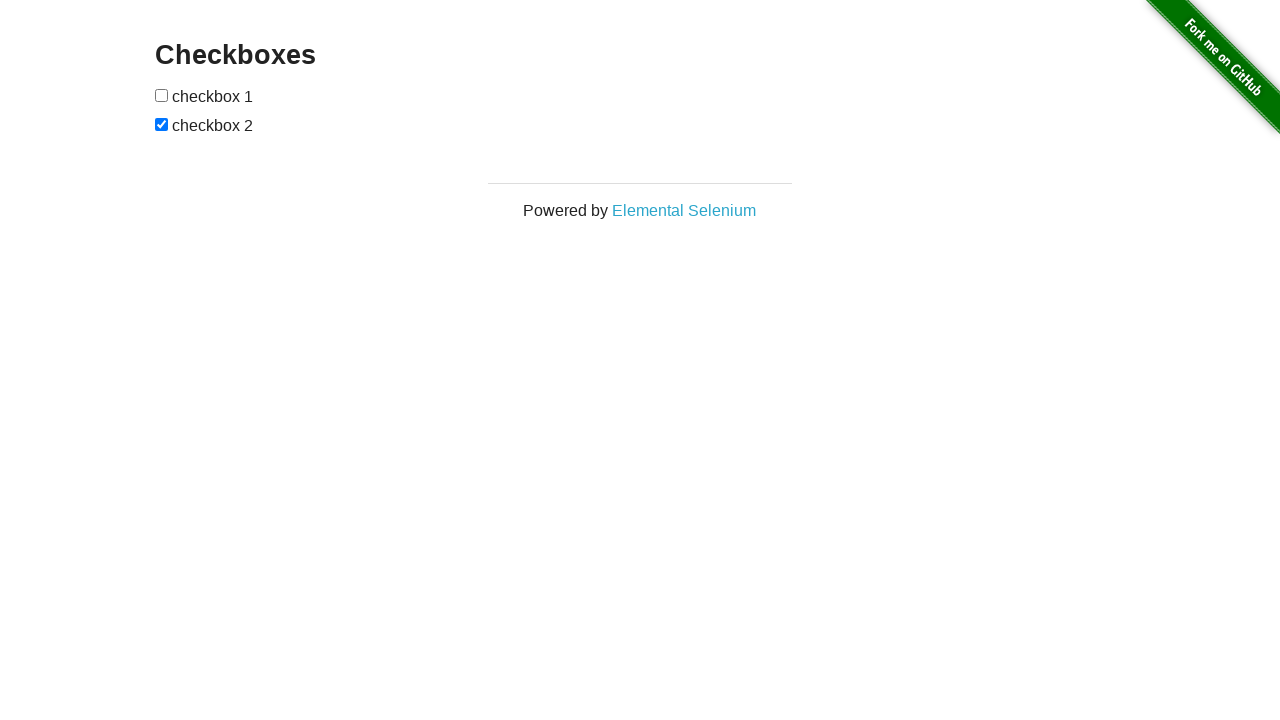

Checked first checkbox status - not selected
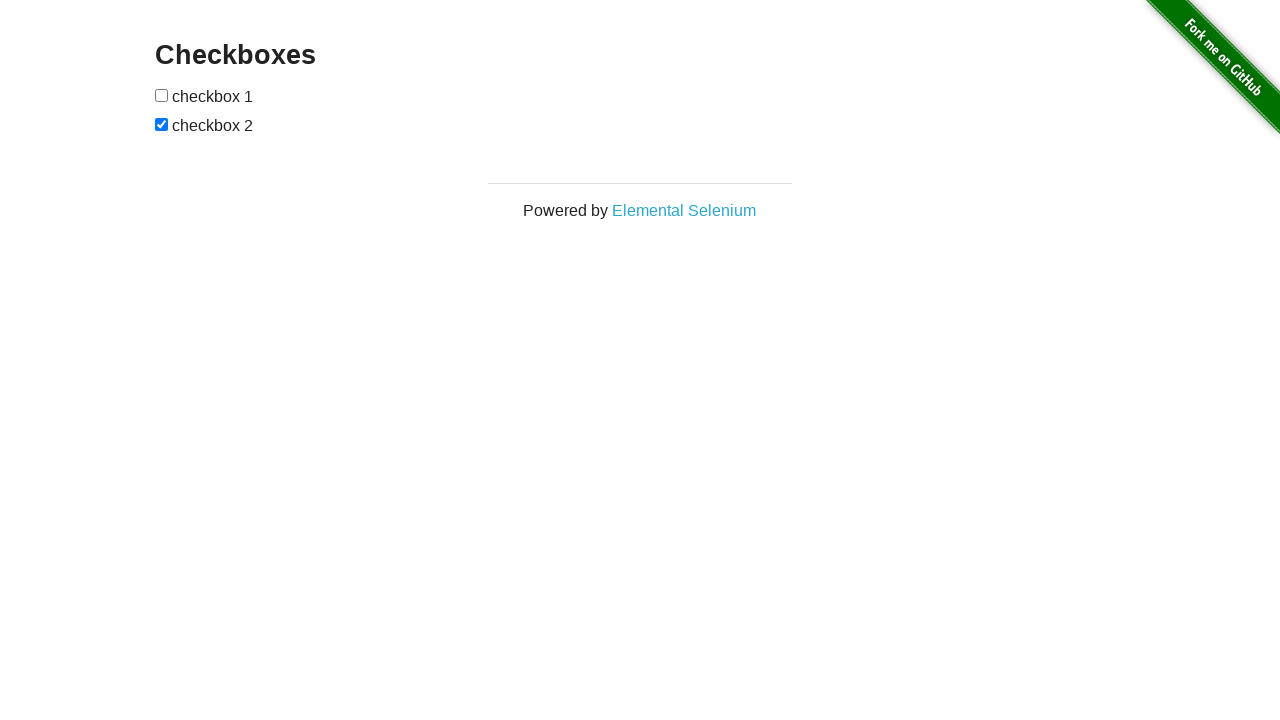

Clicked first checkbox to select it at (162, 95) on (//input[@type='checkbox'])[1]
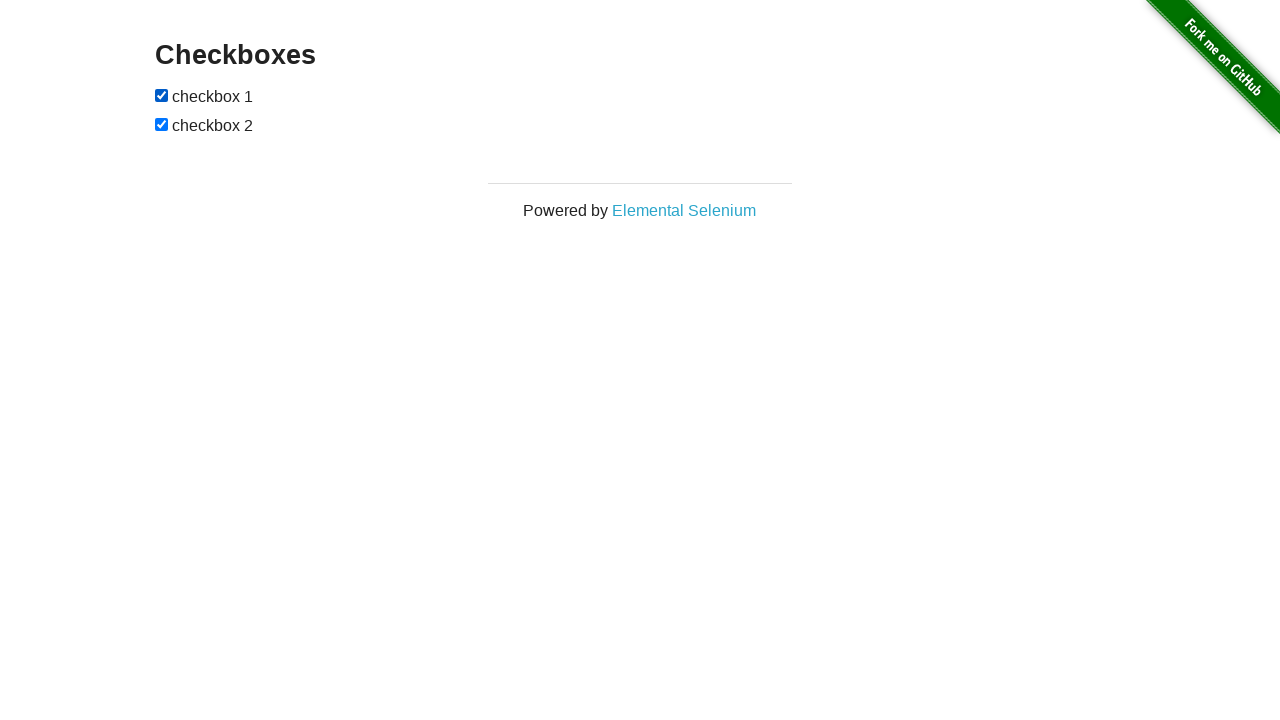

Located second checkbox
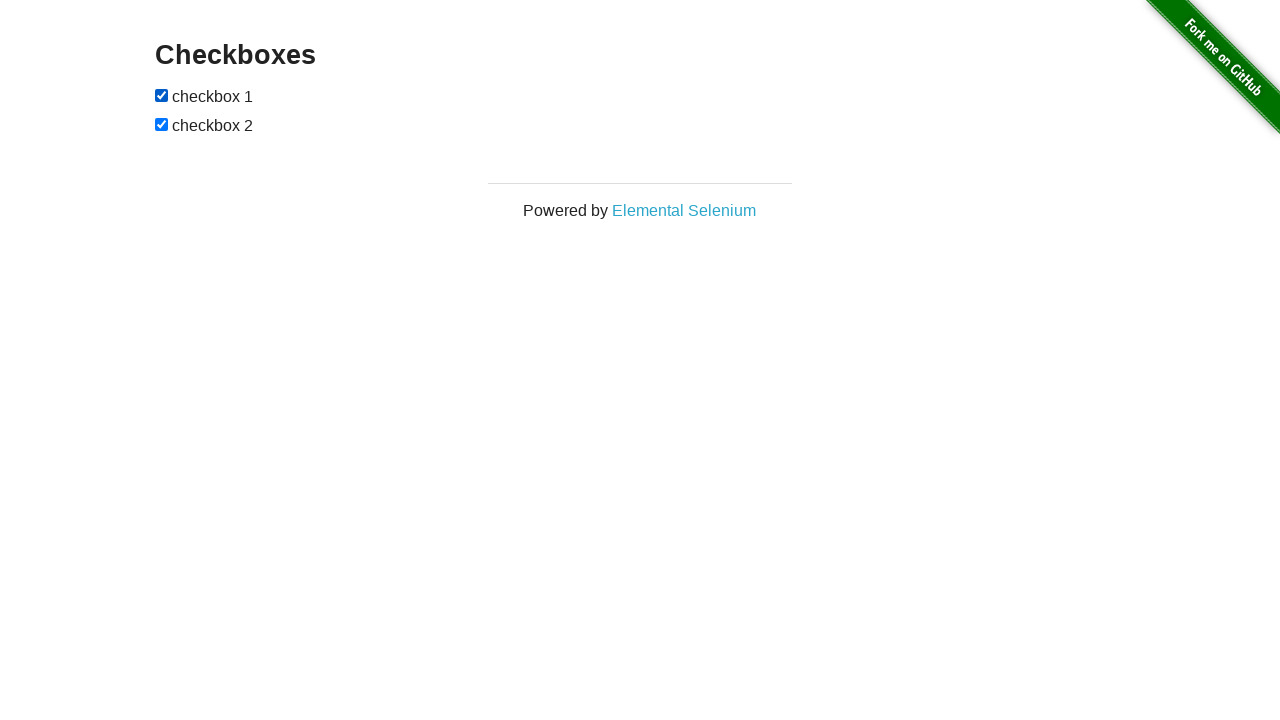

Checked second checkbox status - already selected
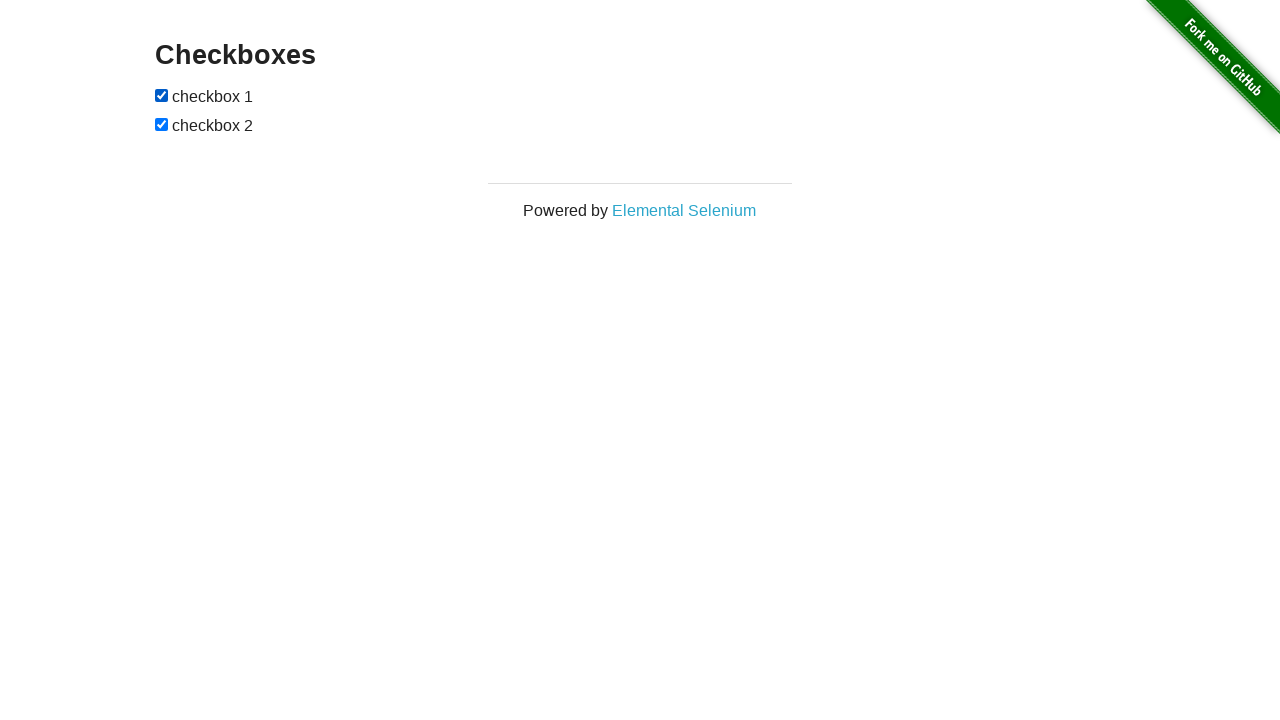

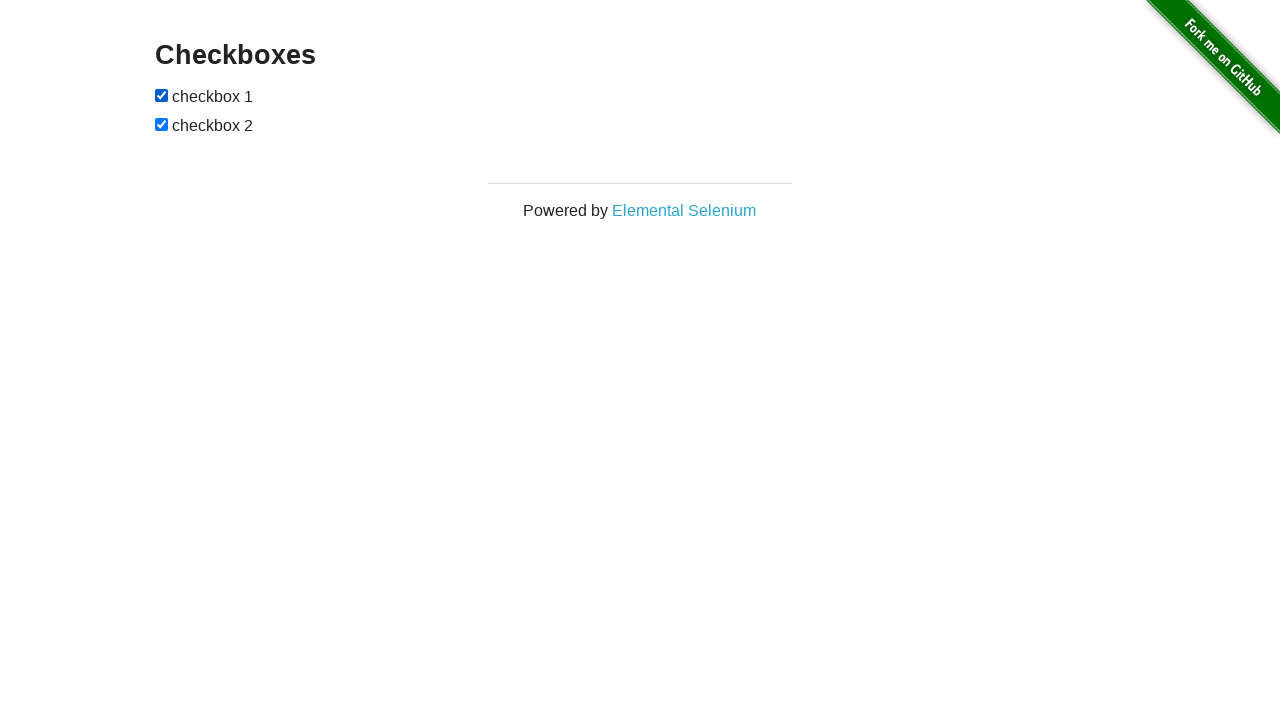